Tests window popup functionality by clicking on Instagram and Facebook follow buttons, which open new browser windows/tabs

Starting URL: https://syntaxprojects.com/window-popup-modal-demo.php

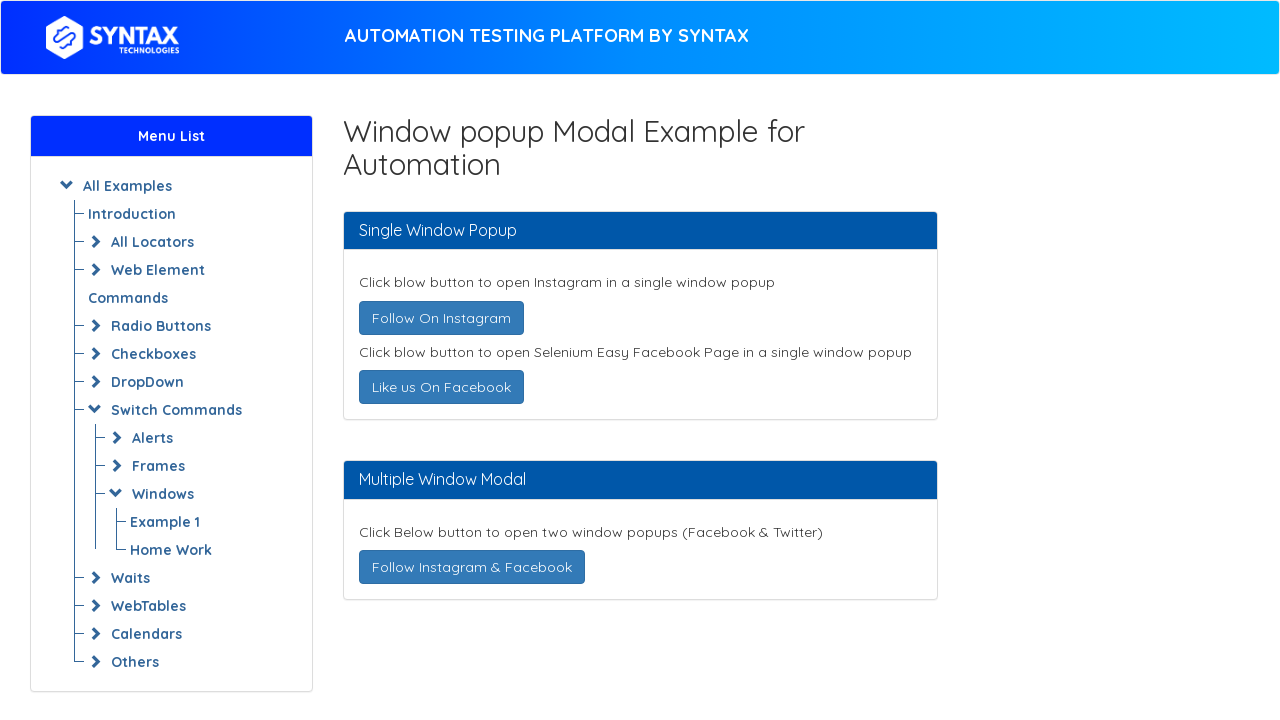

Clicked 'Follow On Instagram' button at (441, 318) on xpath=//a[text()=' Follow On Instagram ']
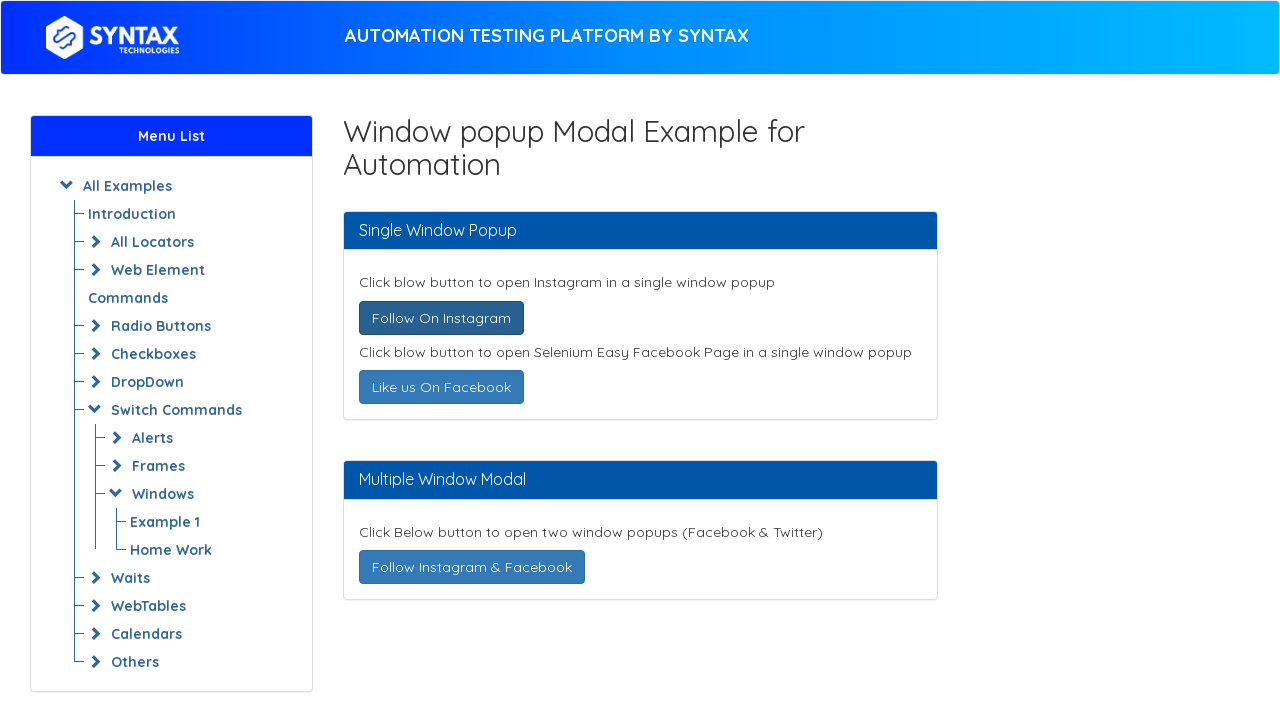

Waited for Instagram window to open
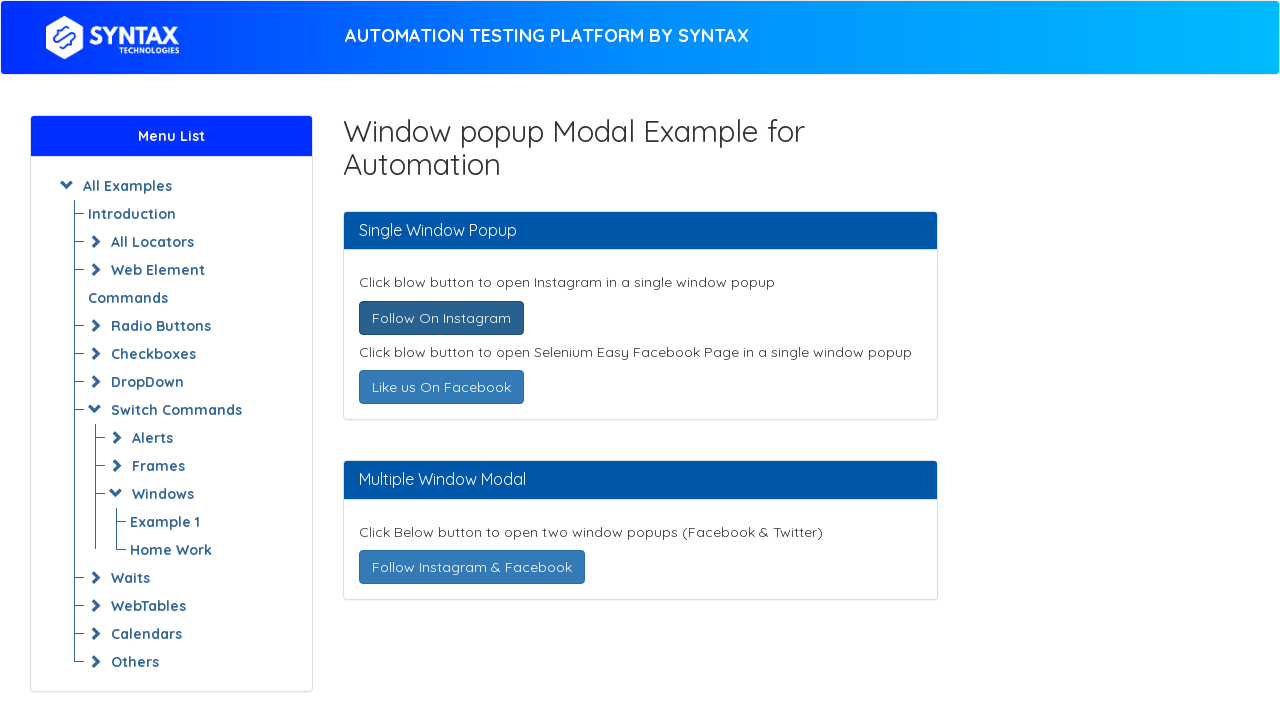

Clicked 'Follow Instagram & Facebook' button at (472, 567) on xpath=//a[text()='Follow Instagram & Facebook']
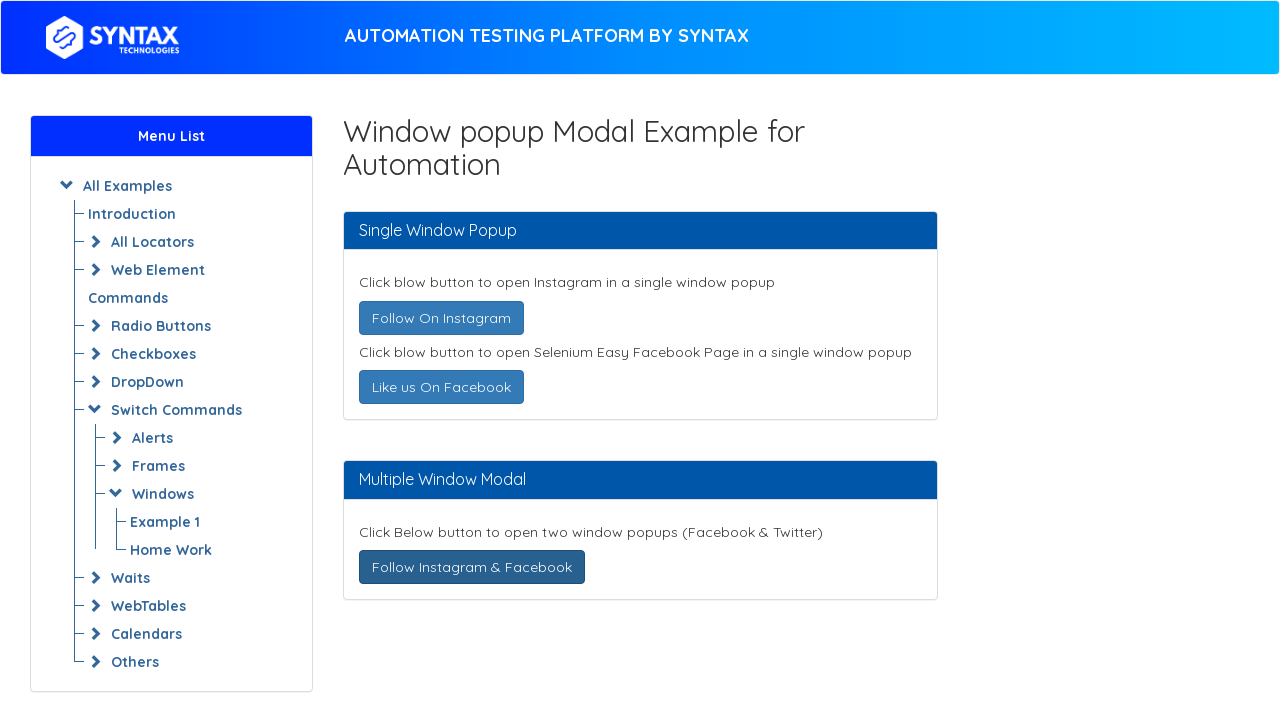

Waited for additional windows to open
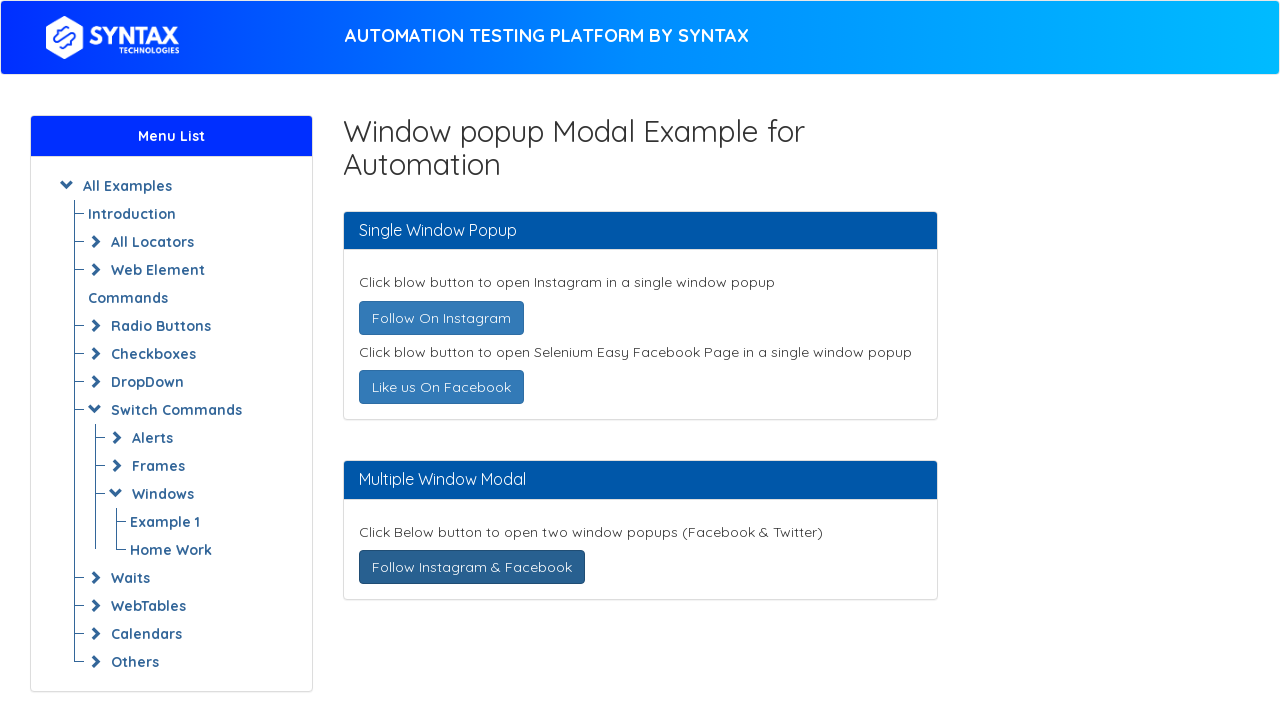

Retrieved all pages from context
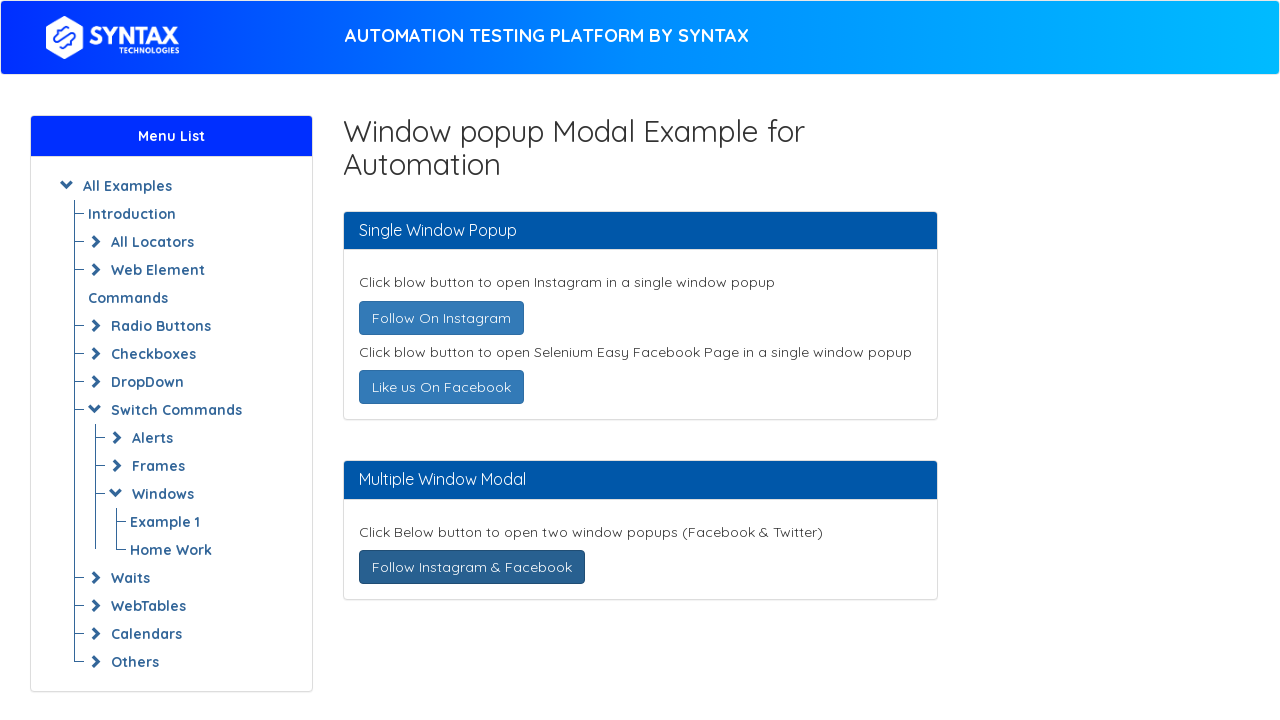

Verified multiple windows opened - total pages: 4
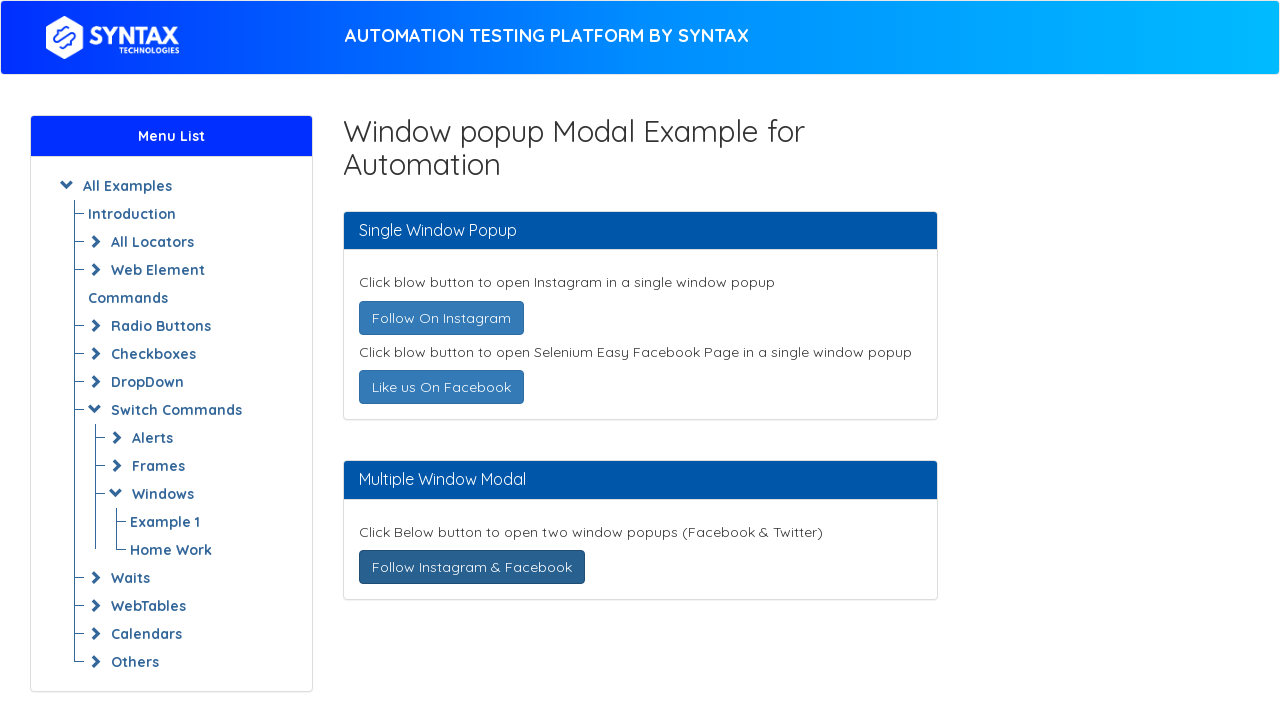

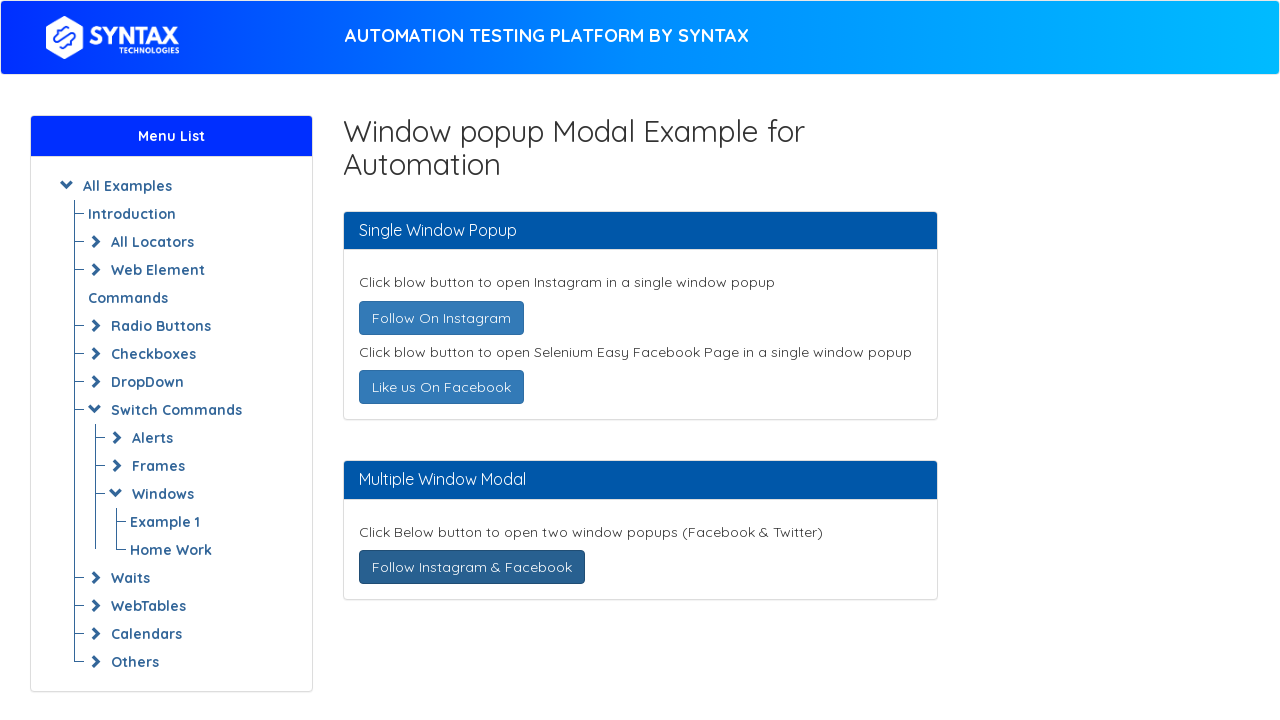